Tests browser window handling functionality by clicking buttons that open new tabs and windows, switching between them, verifying content, and closing them.

Starting URL: https://demoqa.com/browser-windows

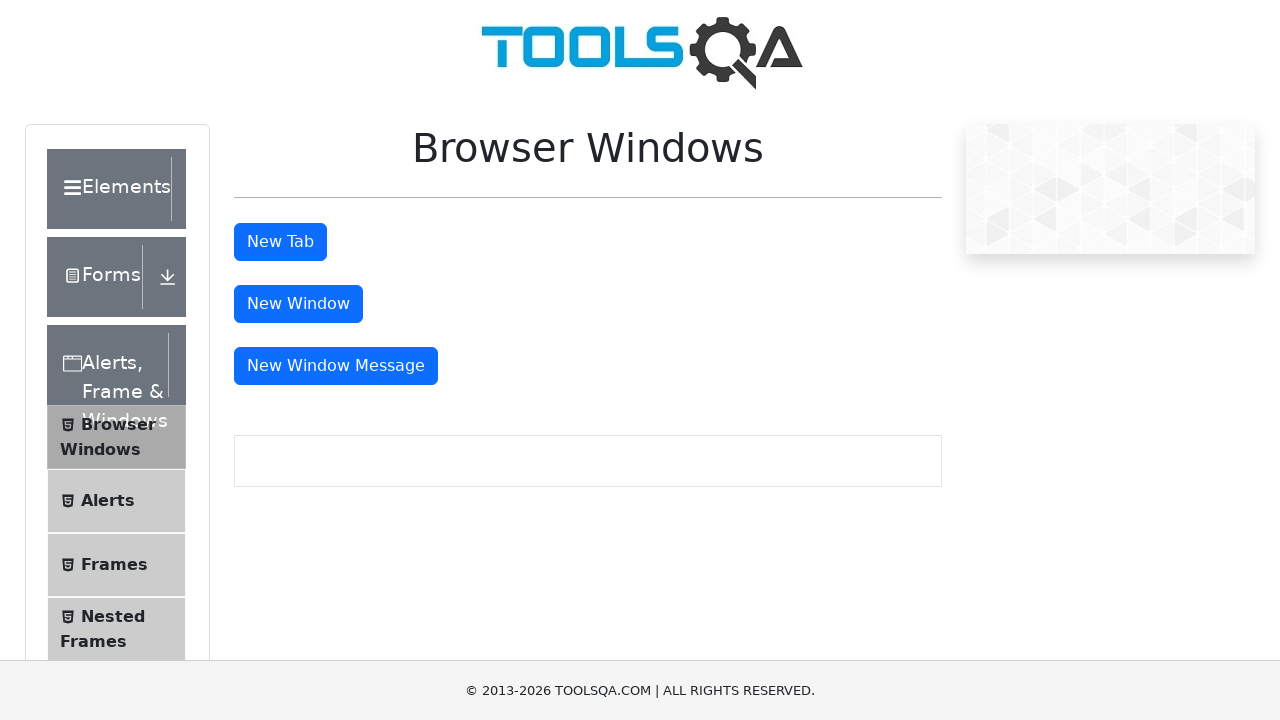

Clicked 'New Tab' button to open a new tab at (280, 242) on button#tabButton
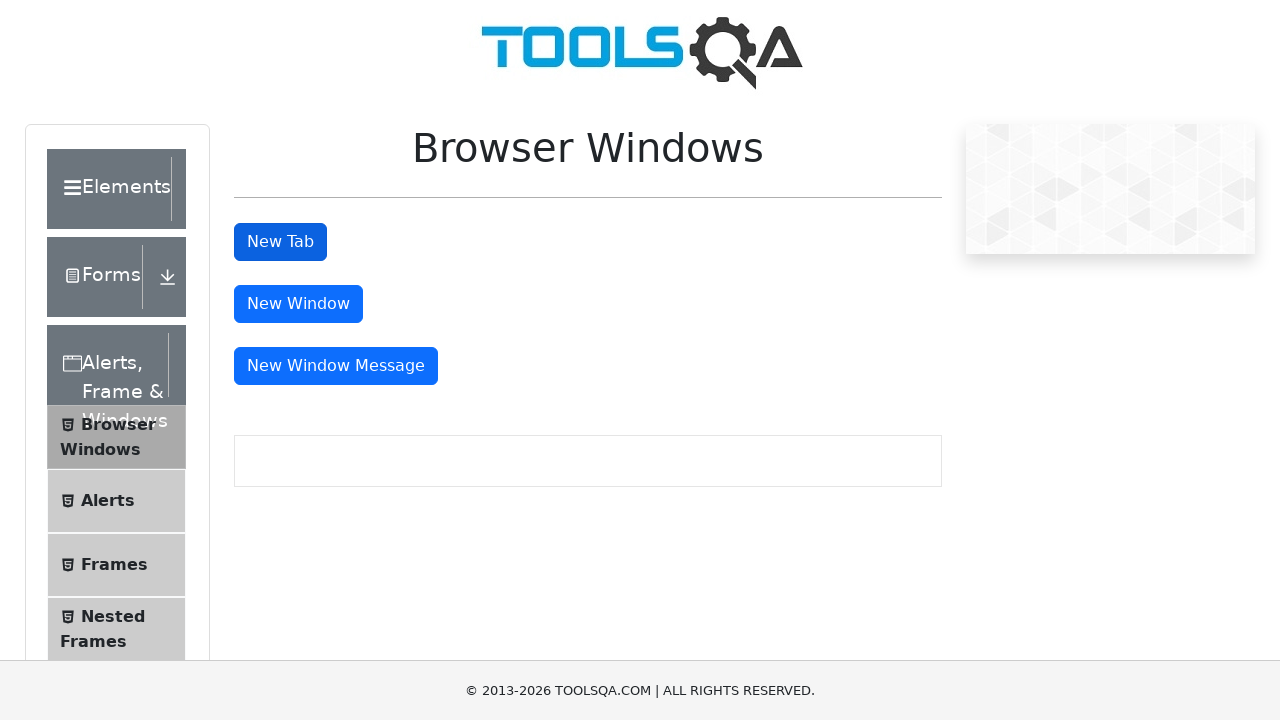

Clicked 'New Tab' button and waited for new tab to open at (280, 242) on button#tabButton
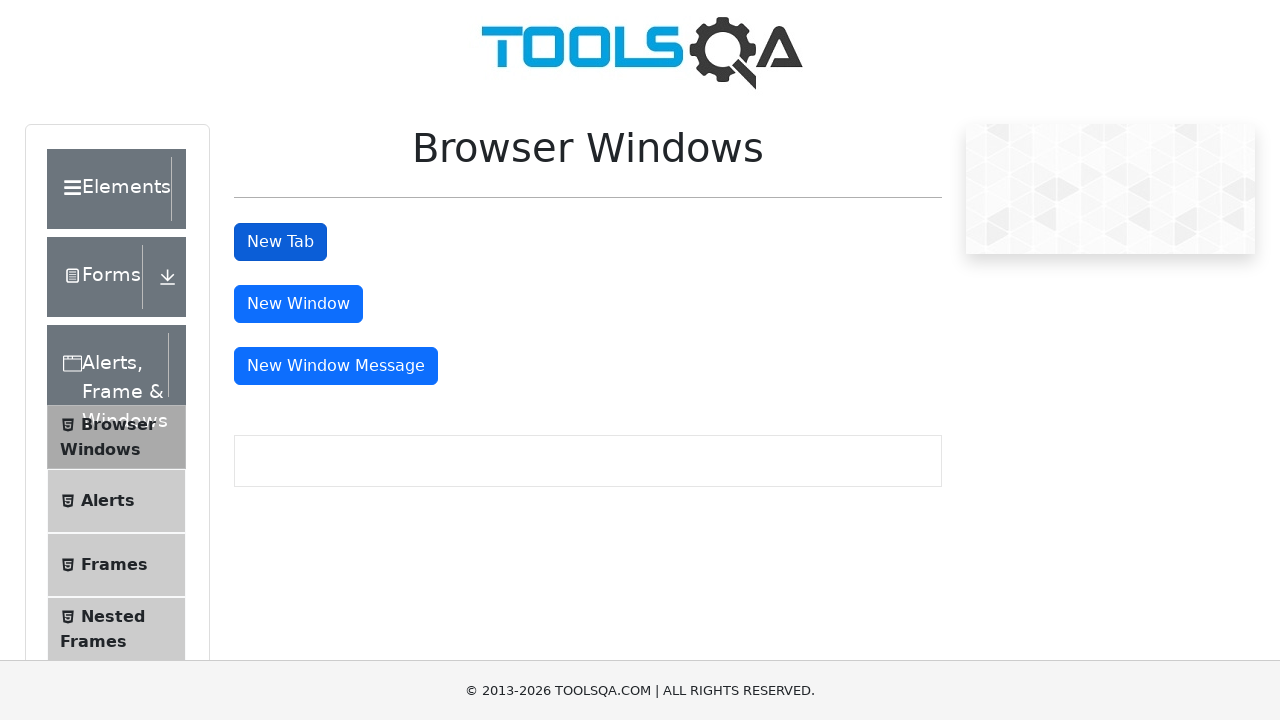

New tab loaded successfully
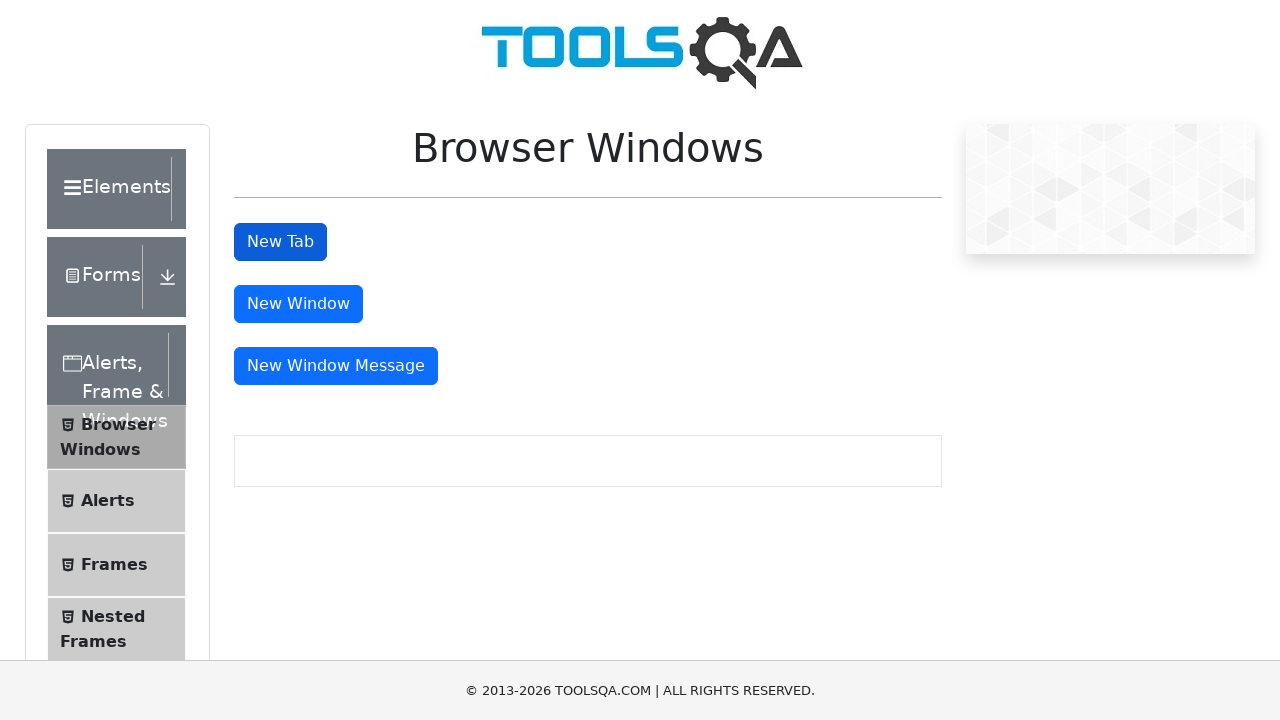

Verified sample heading element exists on new tab
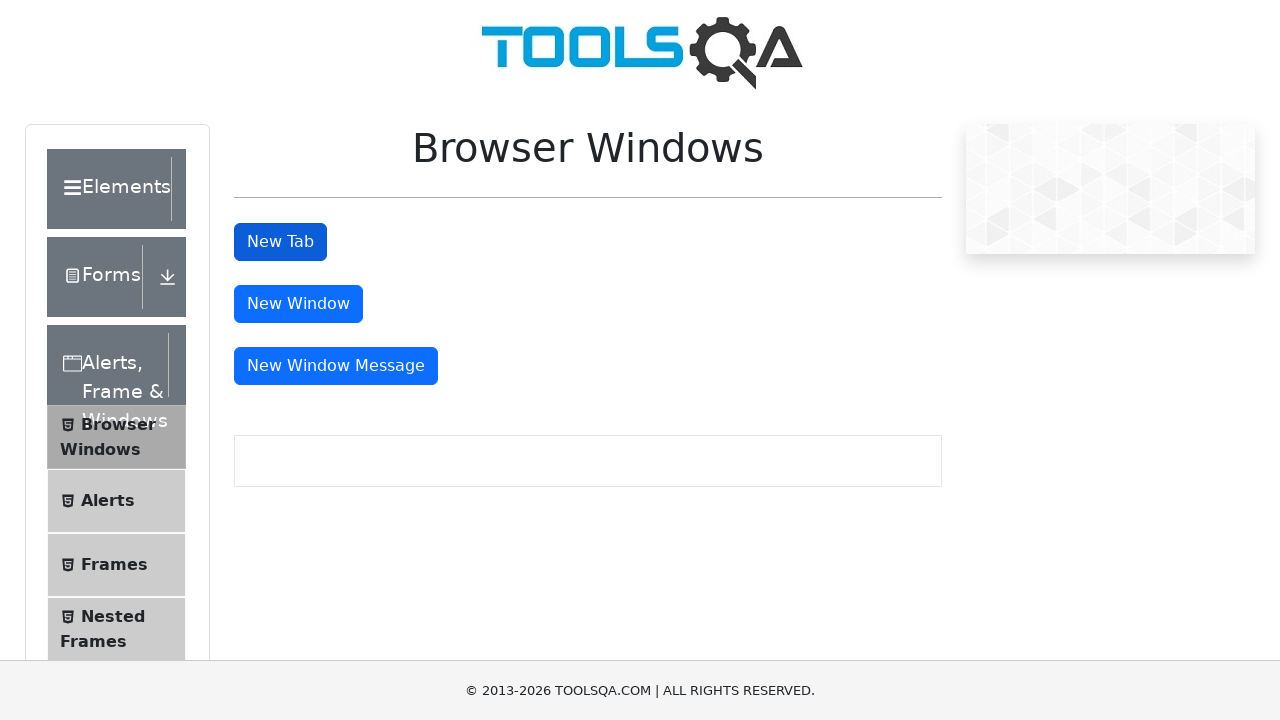

Closed the new tab
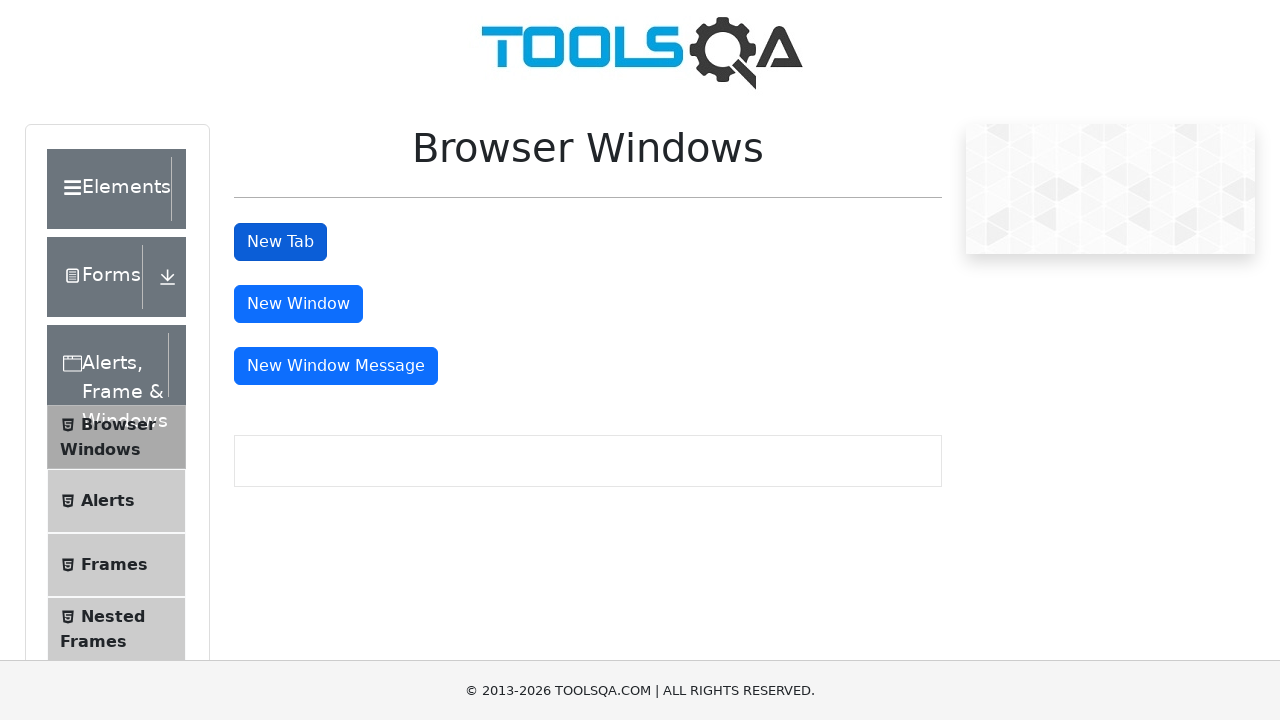

Clicked 'New Window' button and waited for new window to open at (298, 304) on button#windowButton
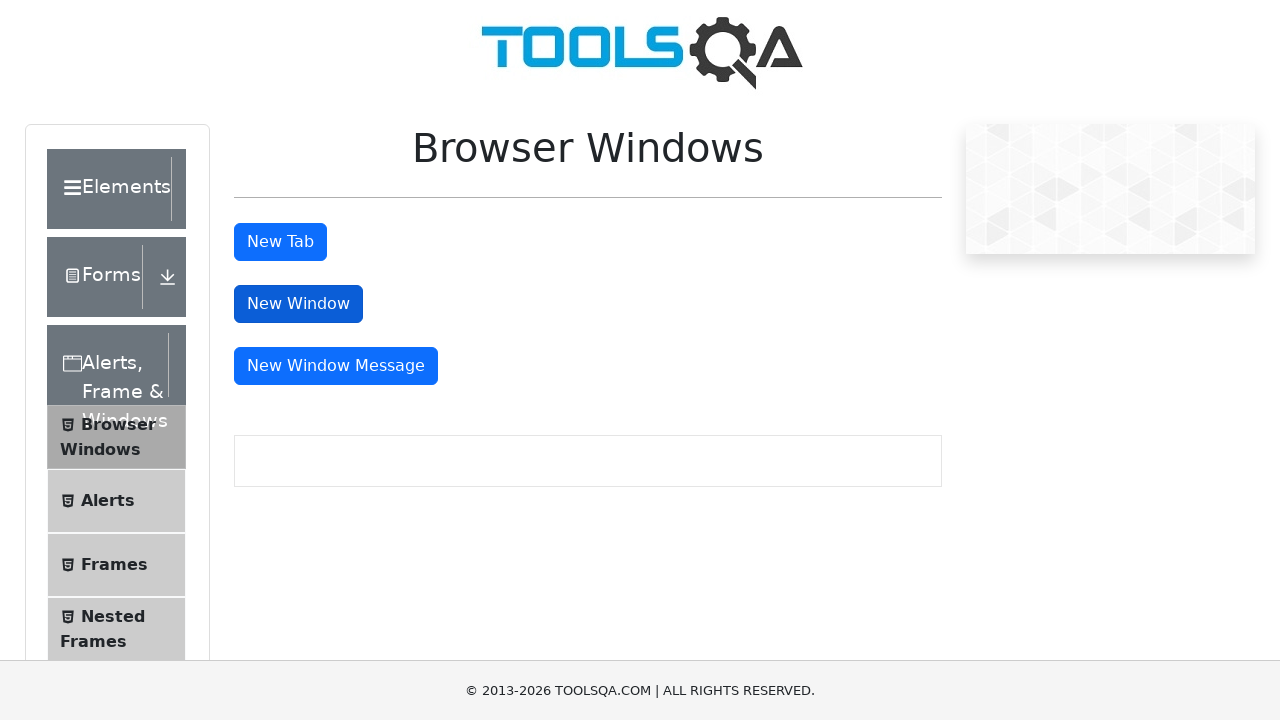

New window loaded successfully
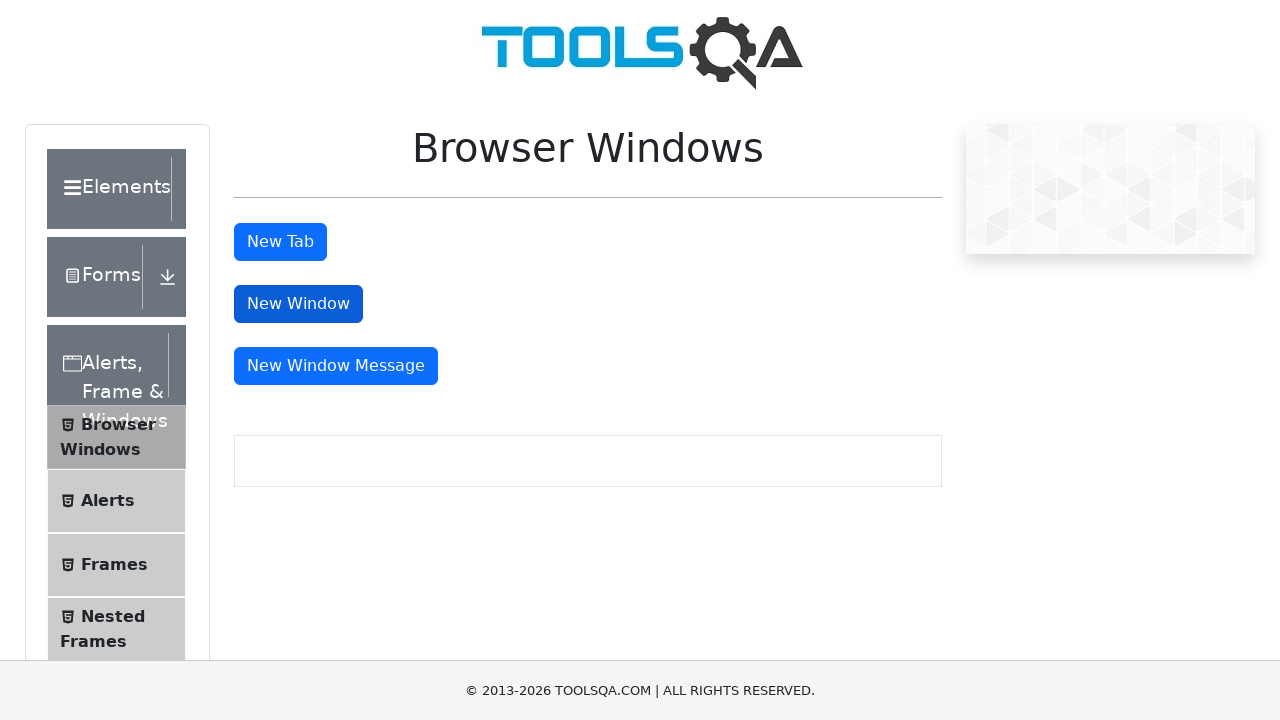

Verified sample heading element exists on new window
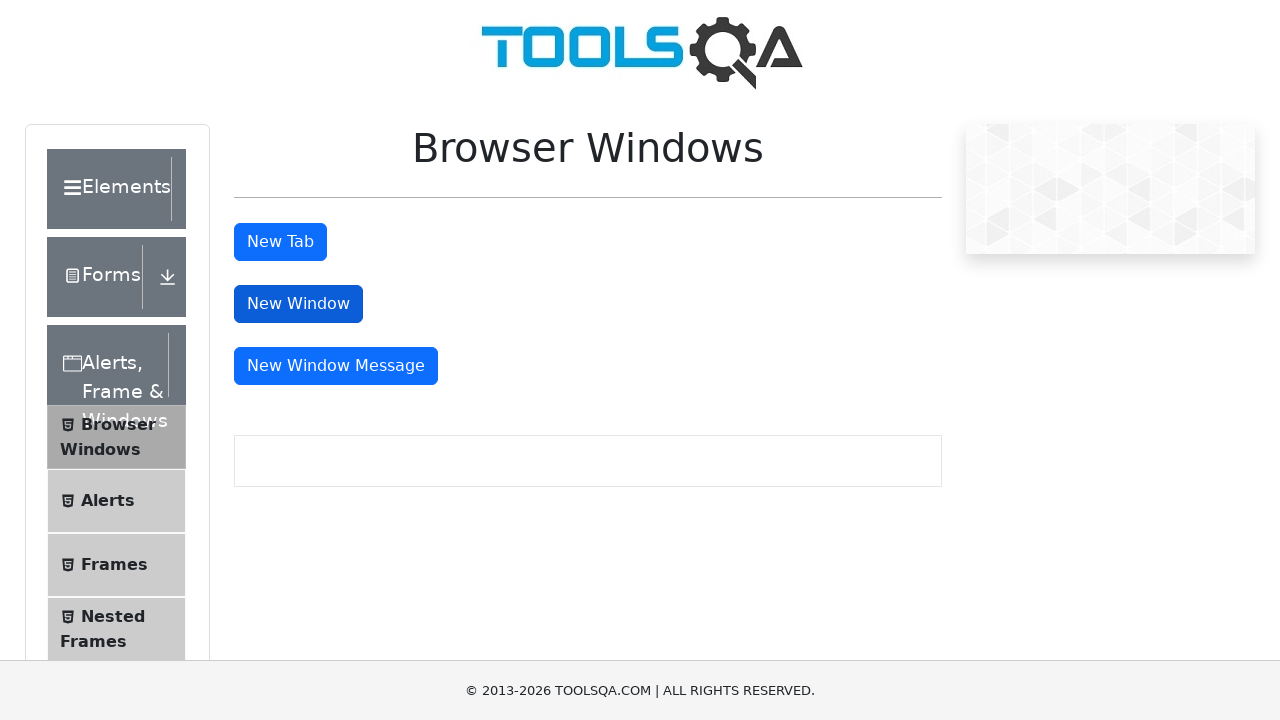

Closed the new window
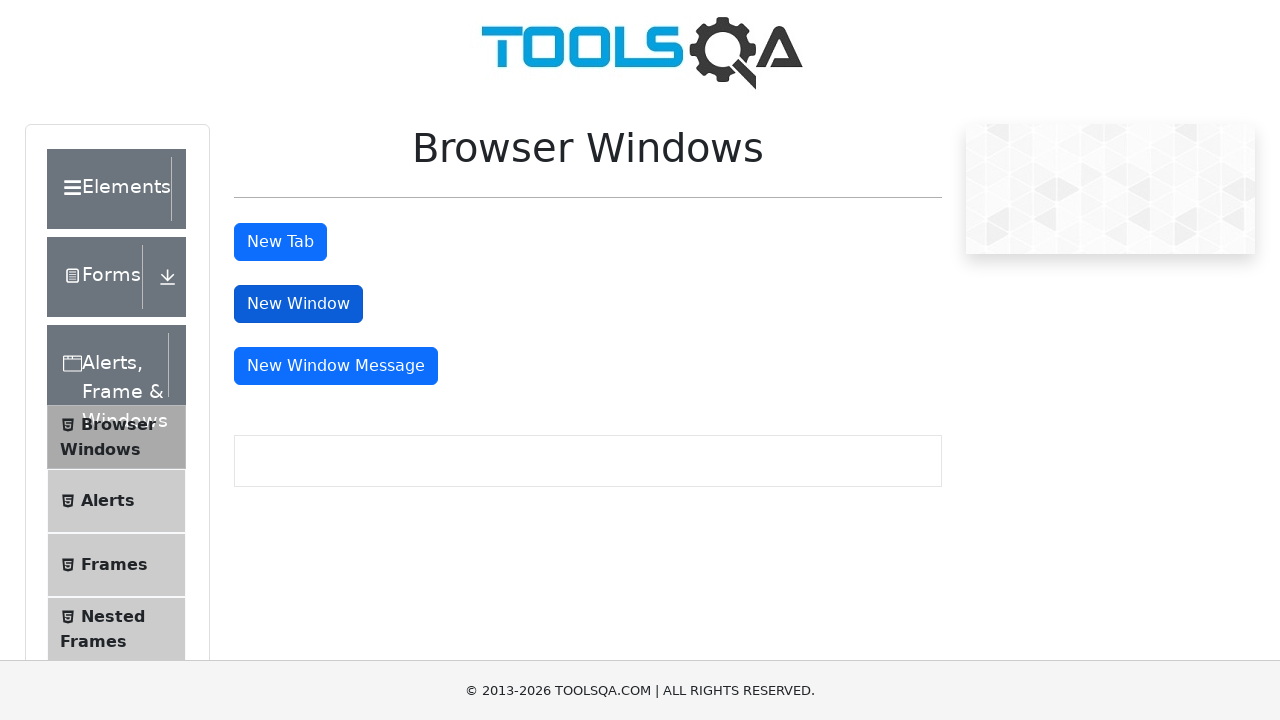

Clicked 'New Window Message' button and waited for new window to open at (336, 366) on button#messageWindowButton
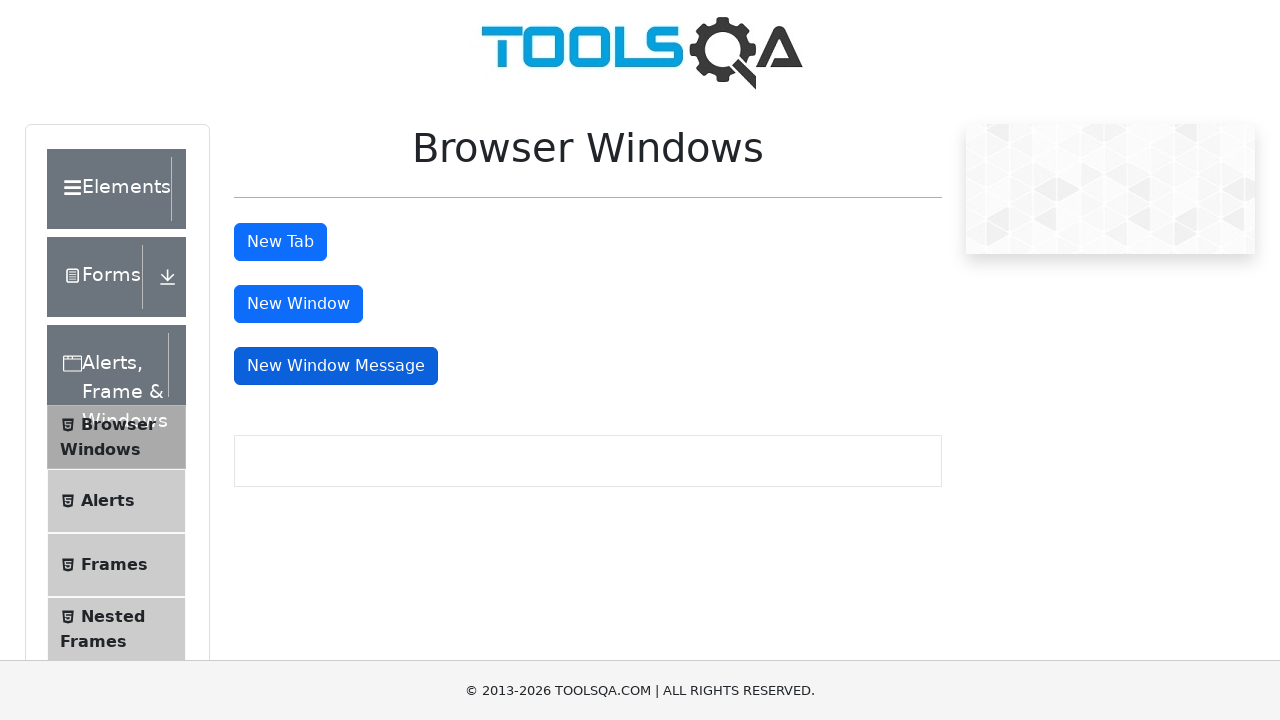

New message window loaded successfully
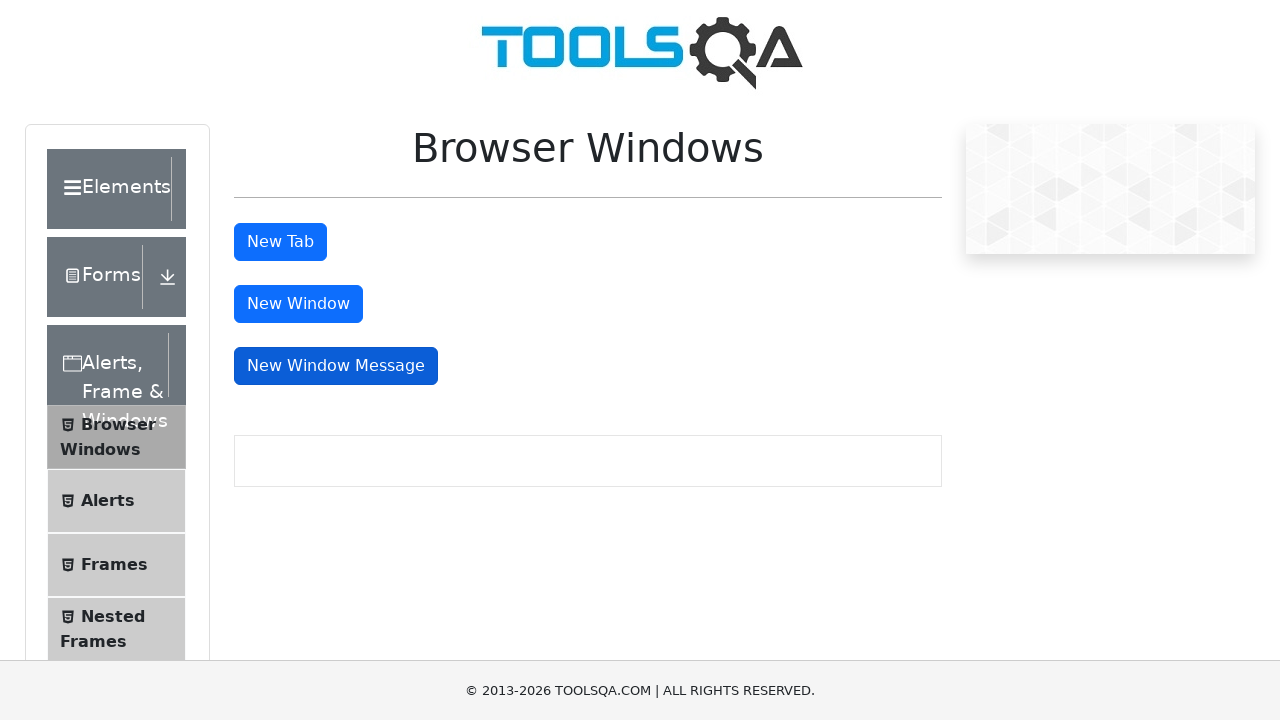

Closed the message window
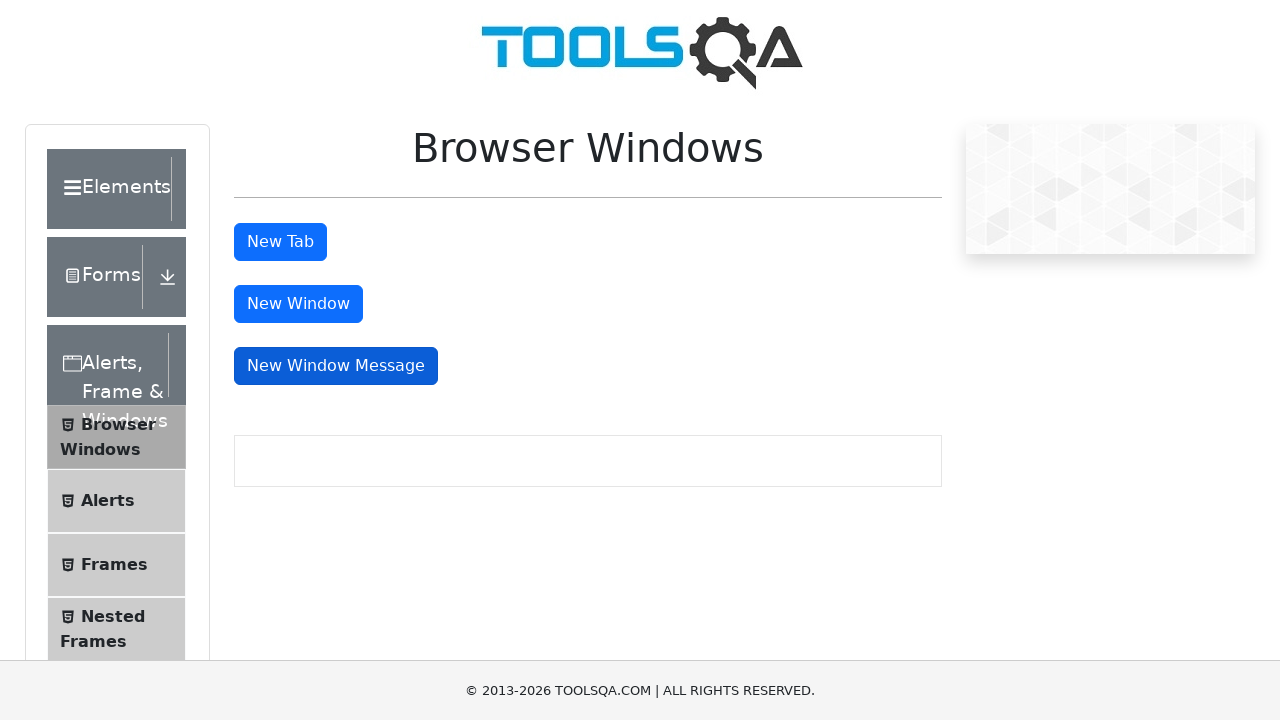

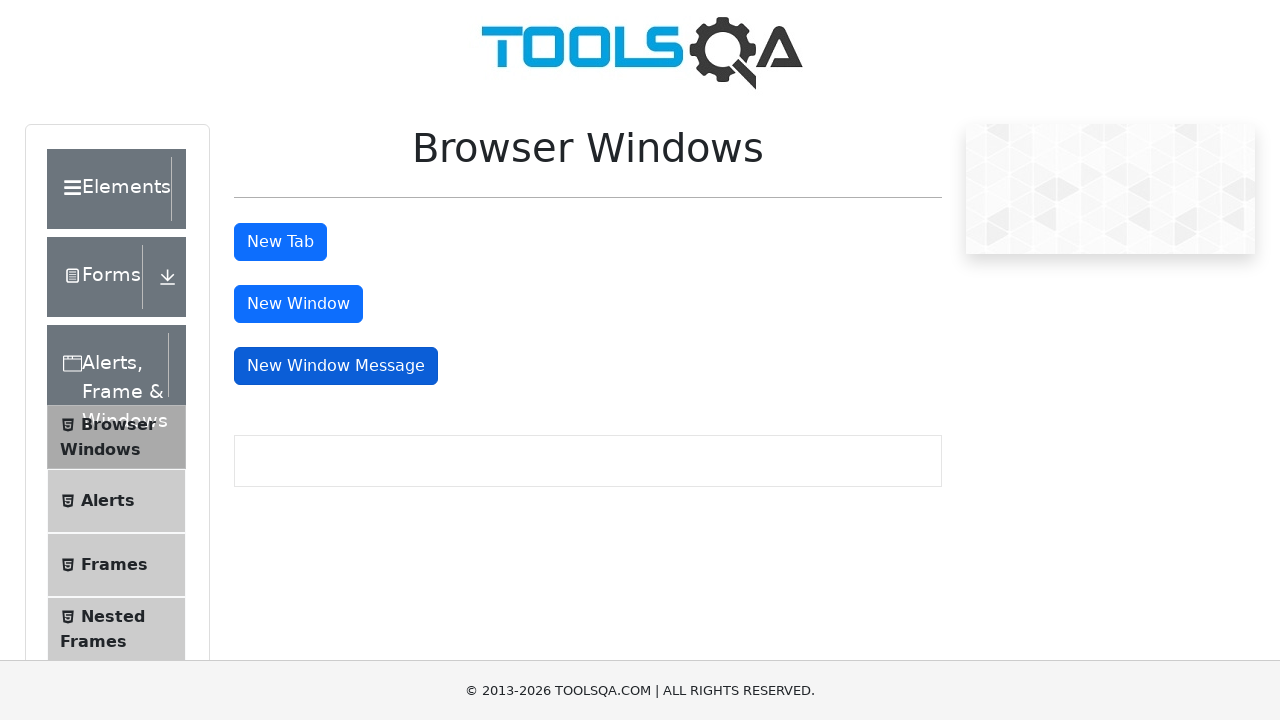